Tests a progress bar functionality by starting it, waiting for it to complete to 100%, and then clicking the reset button

Starting URL: https://demoqa.com/progress-bar

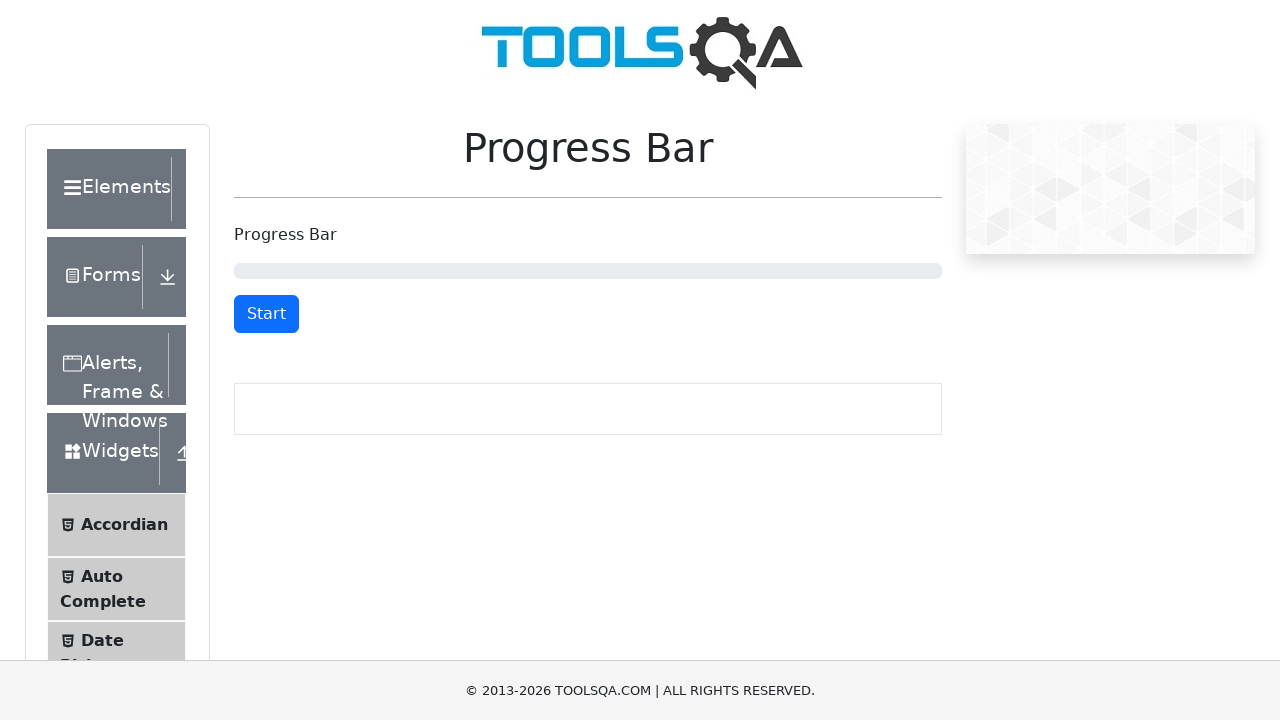

Clicked start button to begin progress bar at (266, 314) on #startStopButton
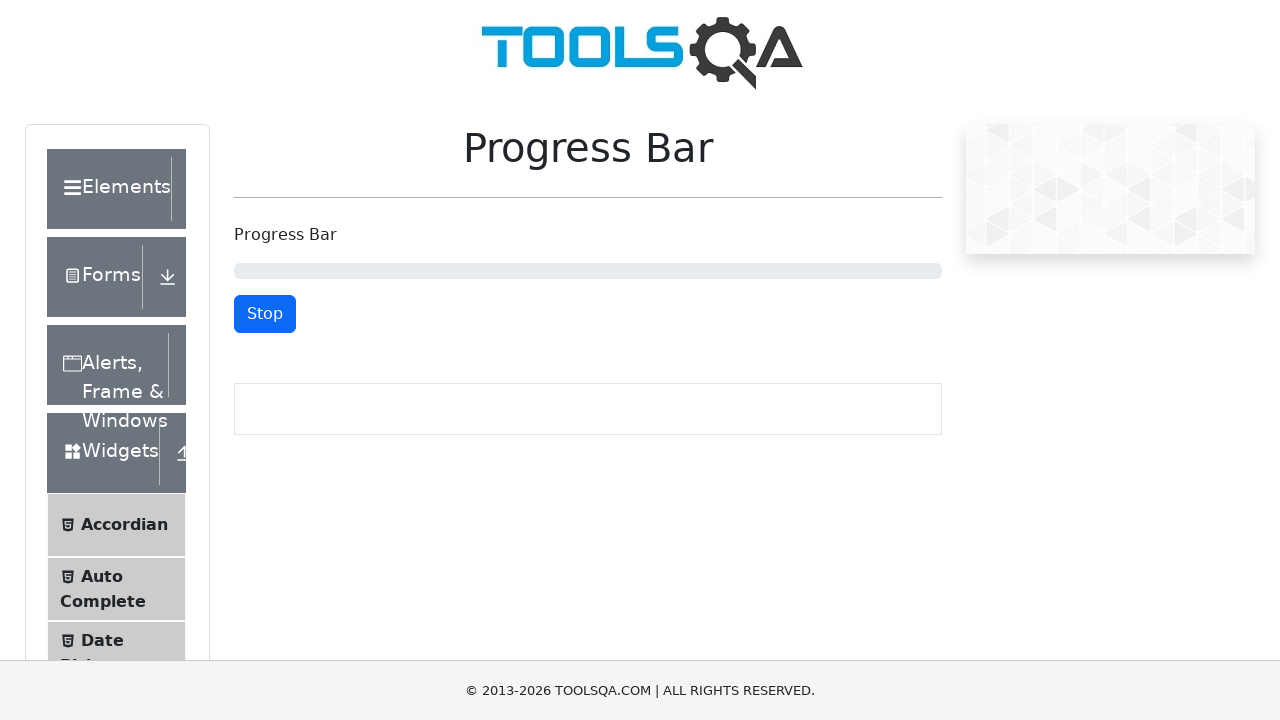

Progress bar completed to 100%
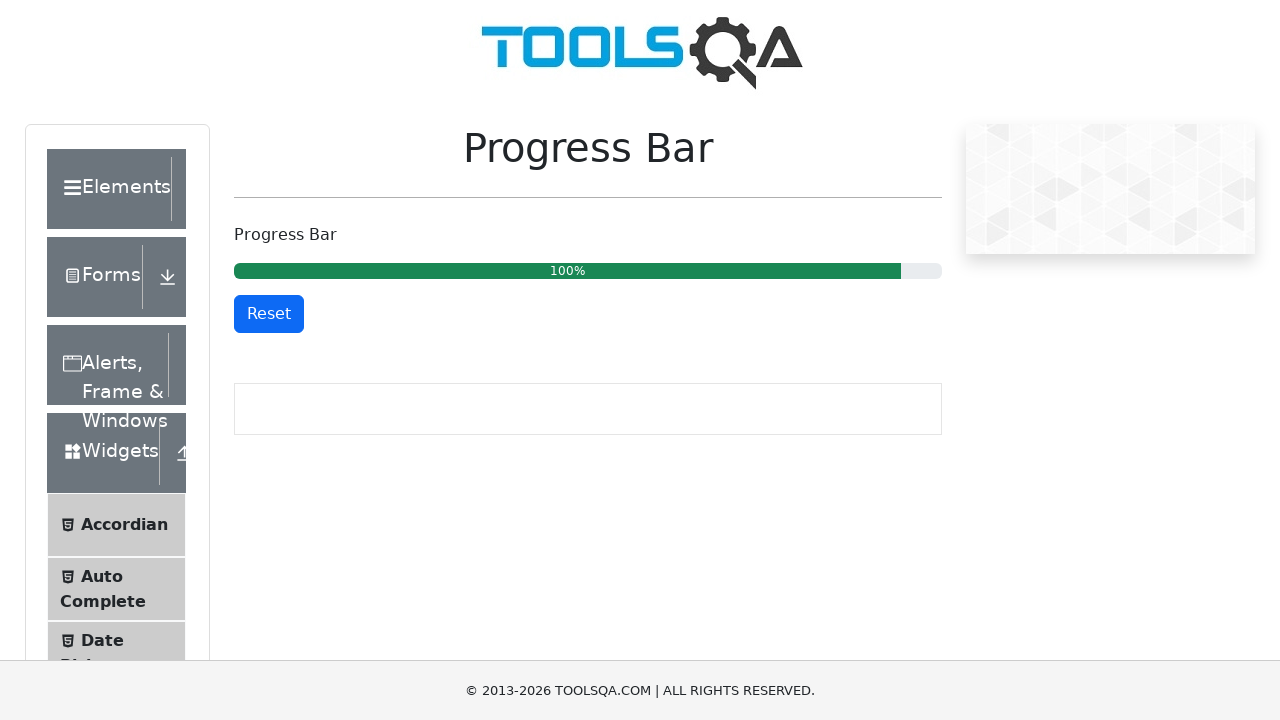

Clicked reset button to reset progress bar at (269, 314) on #resetButton
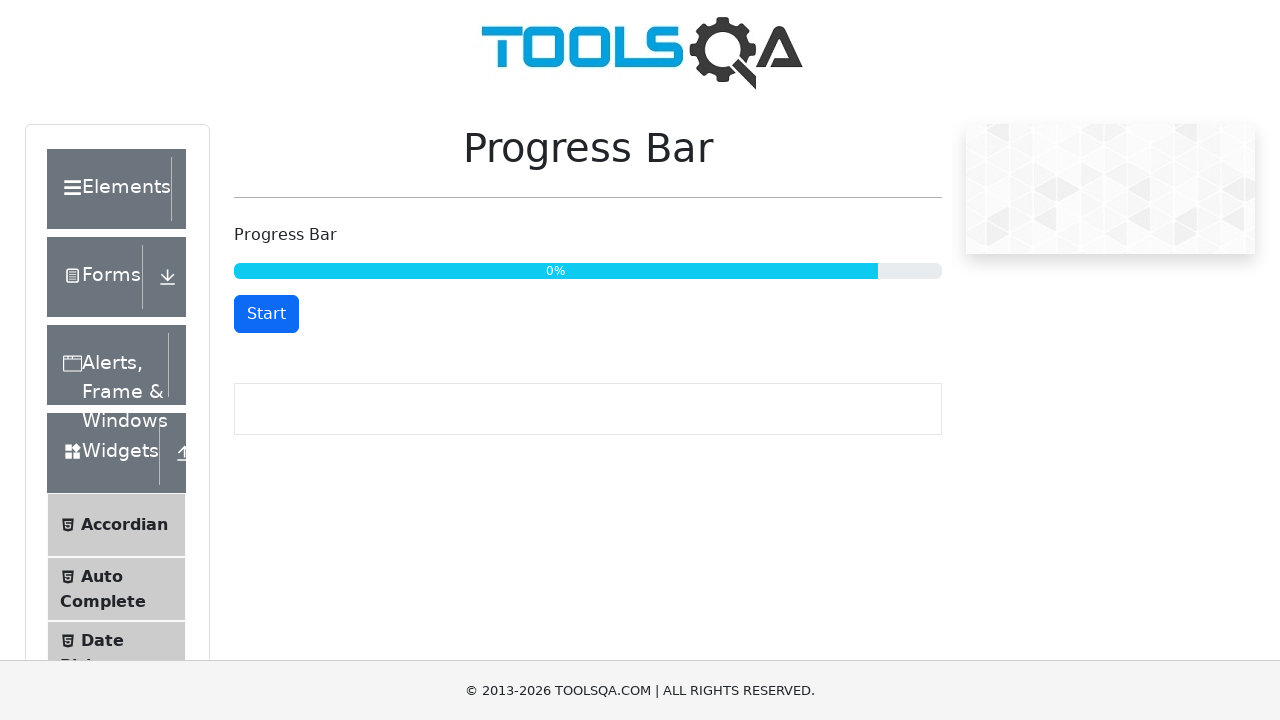

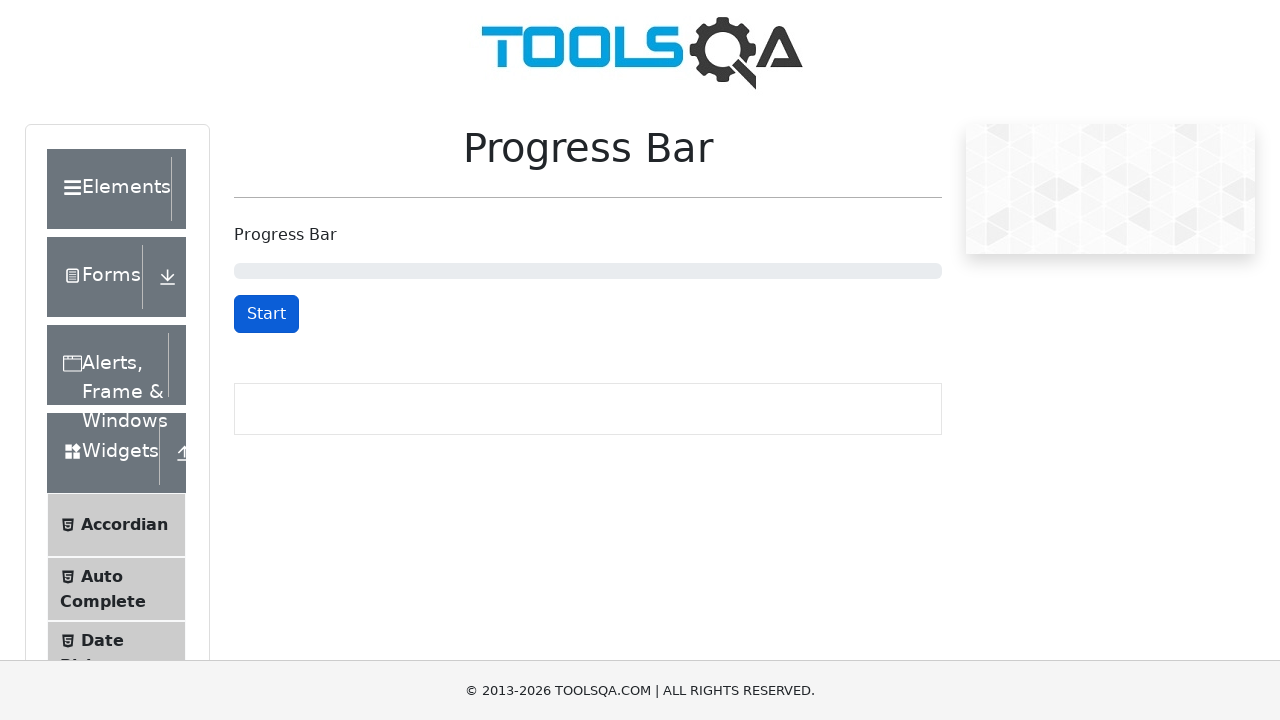